Tests clicking a submit button and verifies the result text shows "Submitted"

Starting URL: https://www.qa-practice.com/elements/button/simple

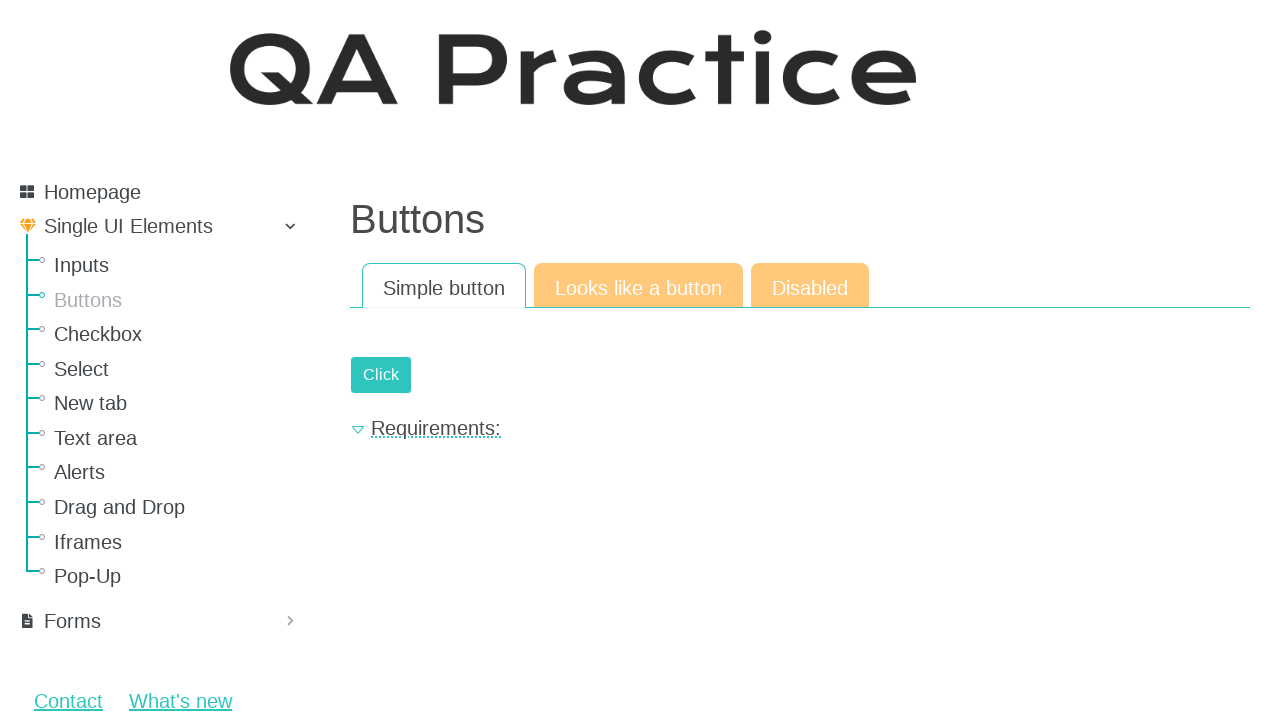

Clicked the submit button at (381, 375) on #submit-id-submit
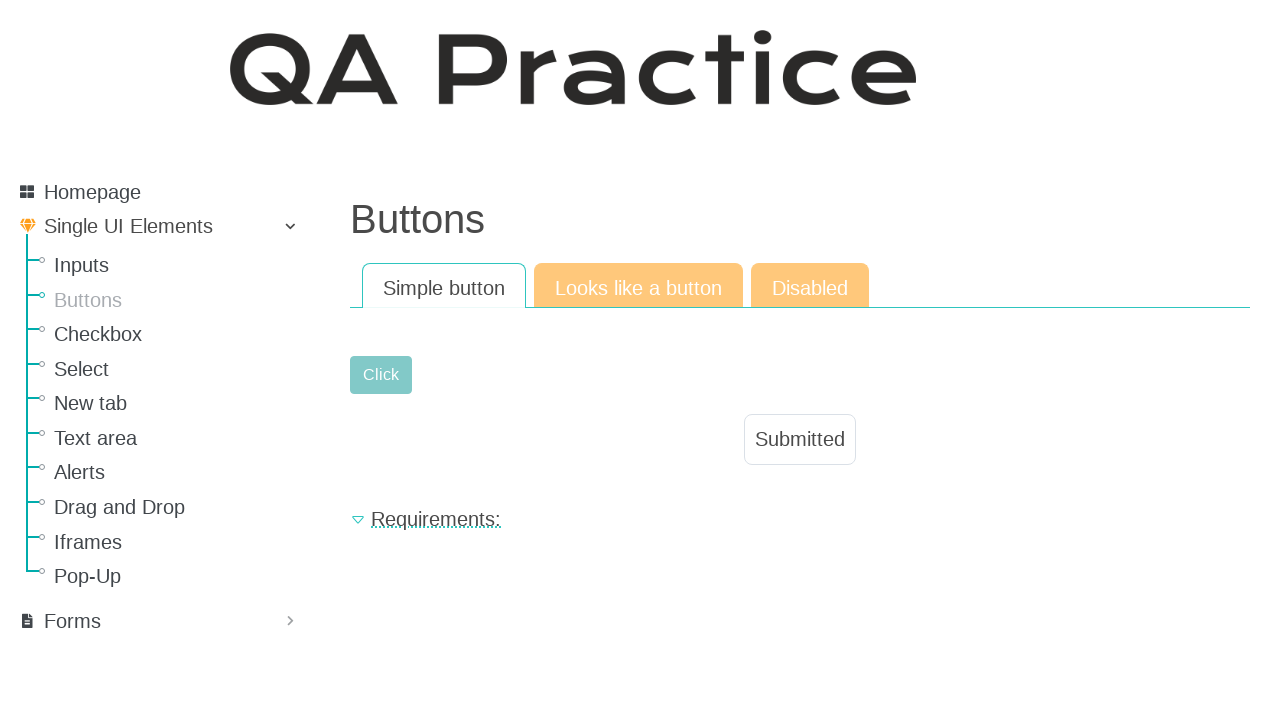

Result text element loaded
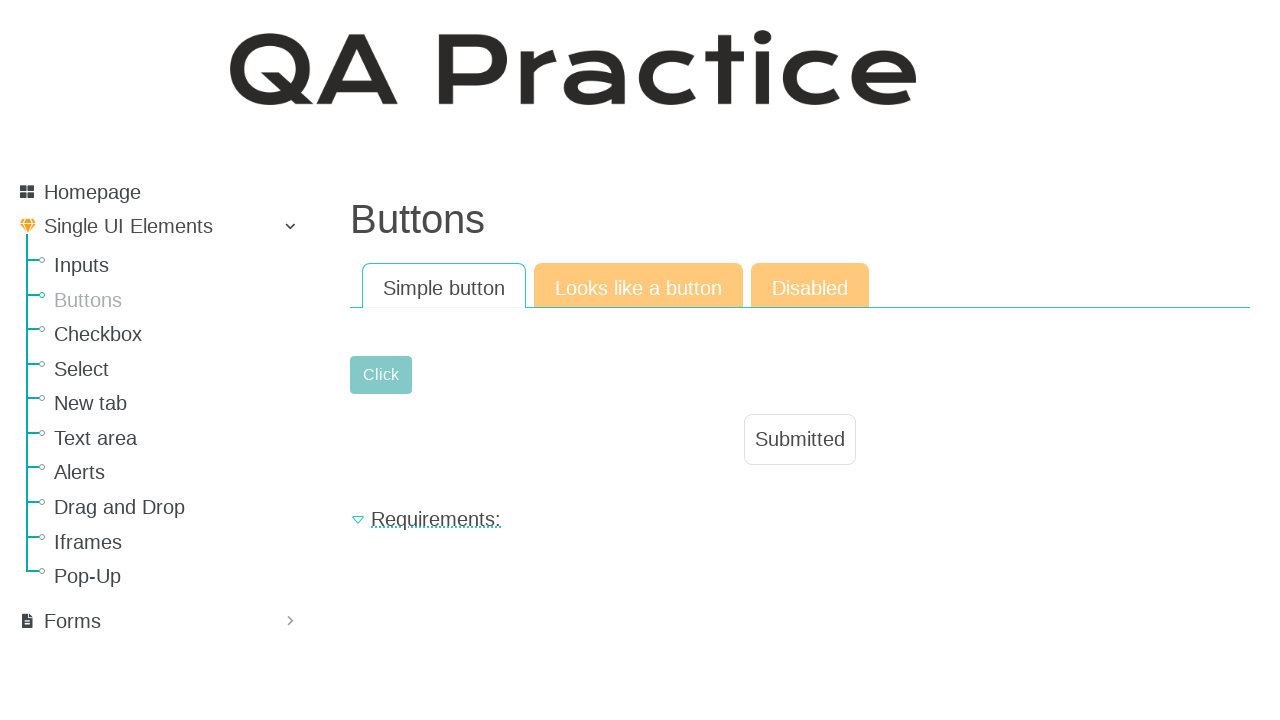

Verified result text shows 'Submitted'
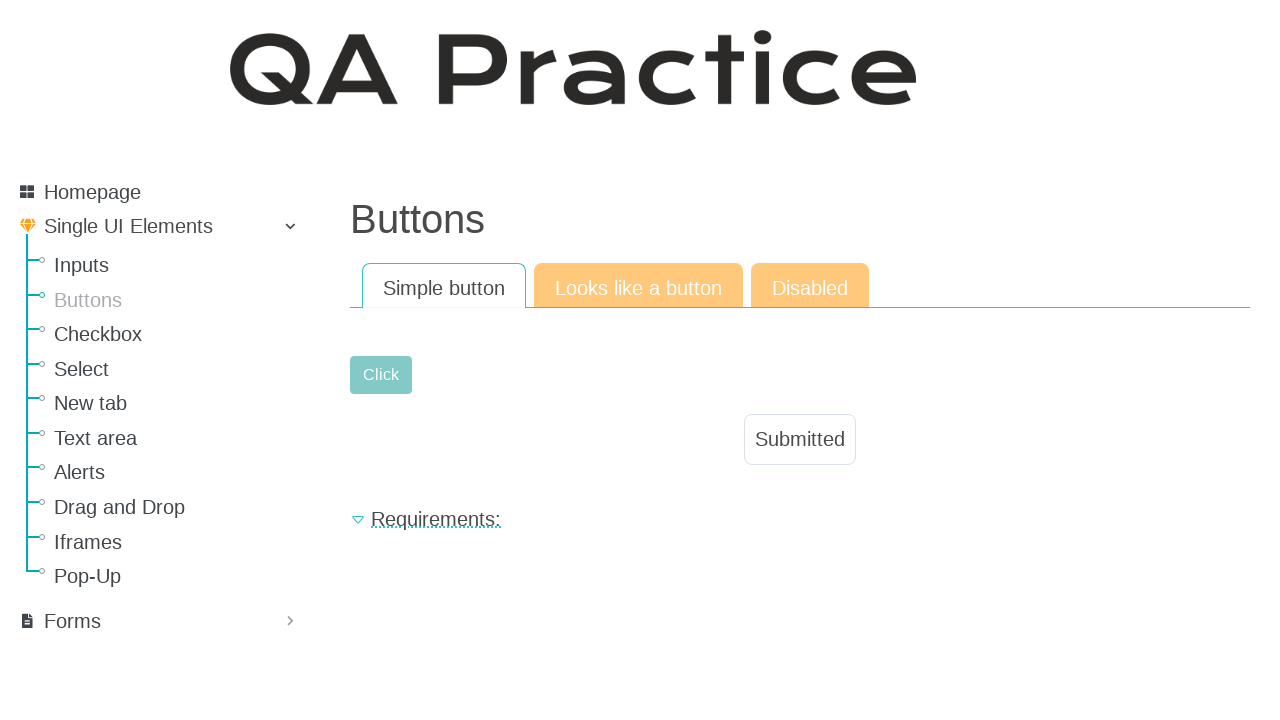

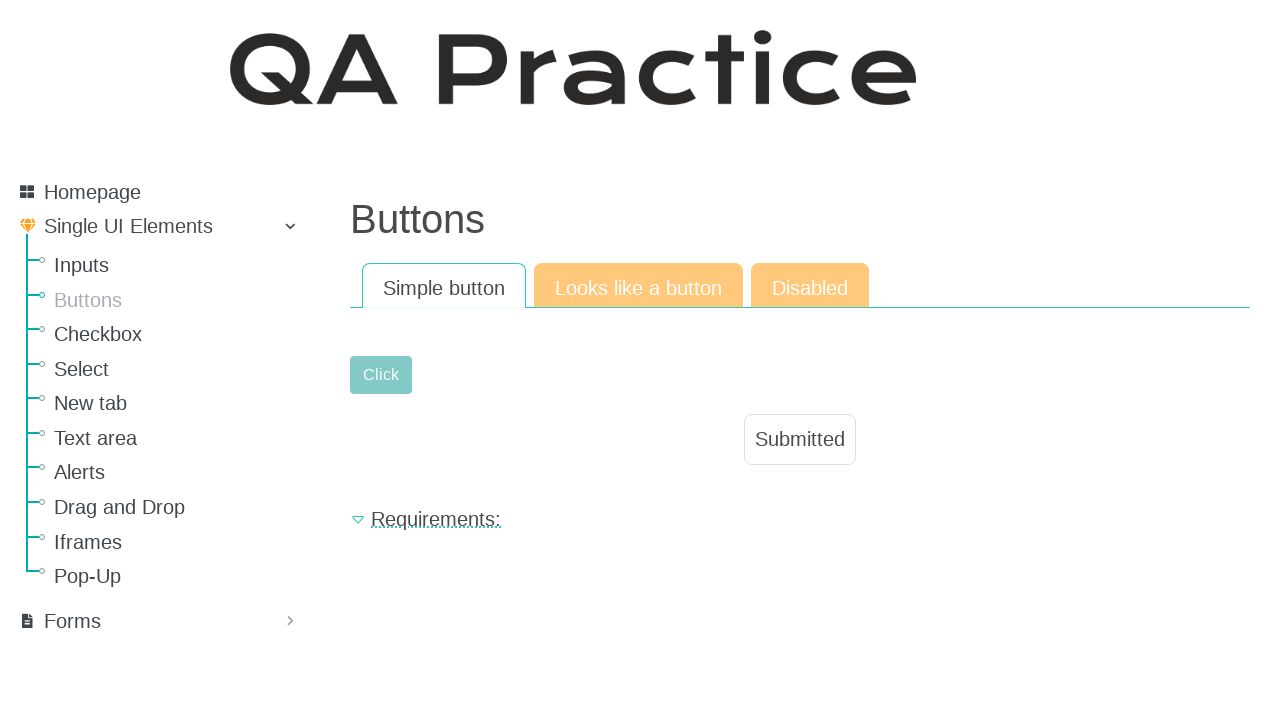